Tests an AngularJS form by clearing and filling the firstName field

Starting URL: https://dgotlieb.github.io/AngularJS/main.html

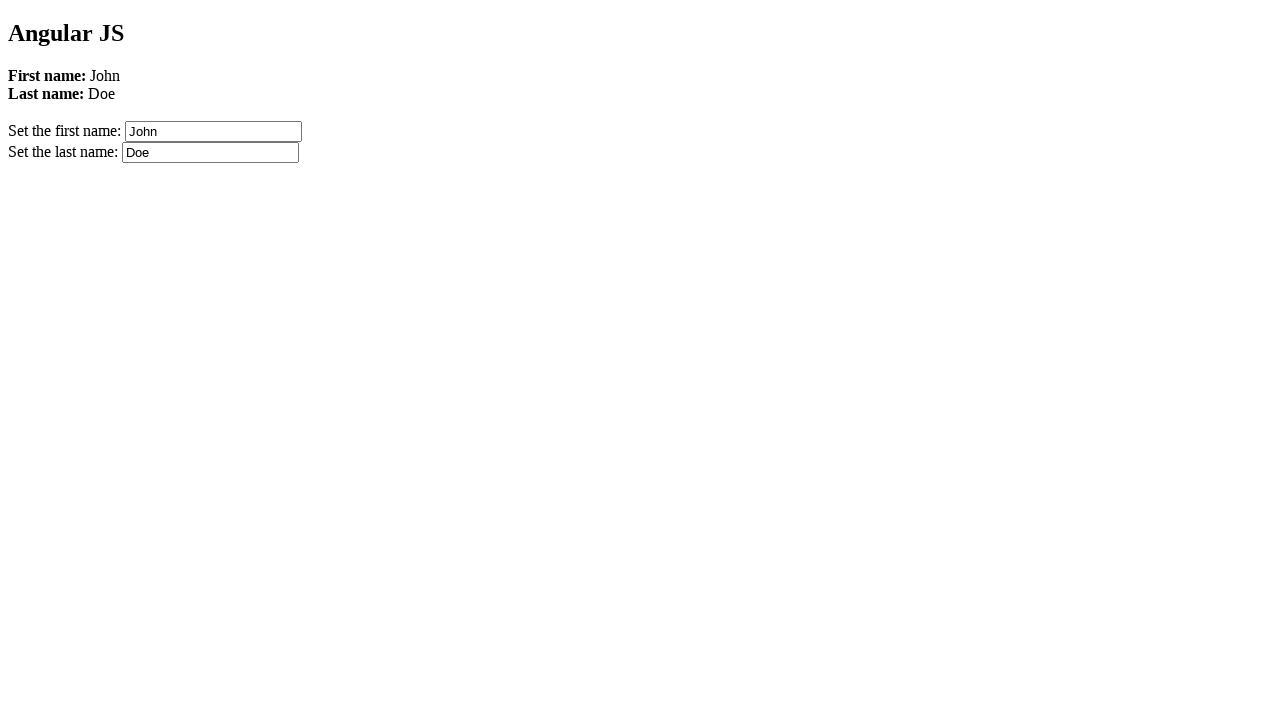

Waited for page to reach networkidle load state
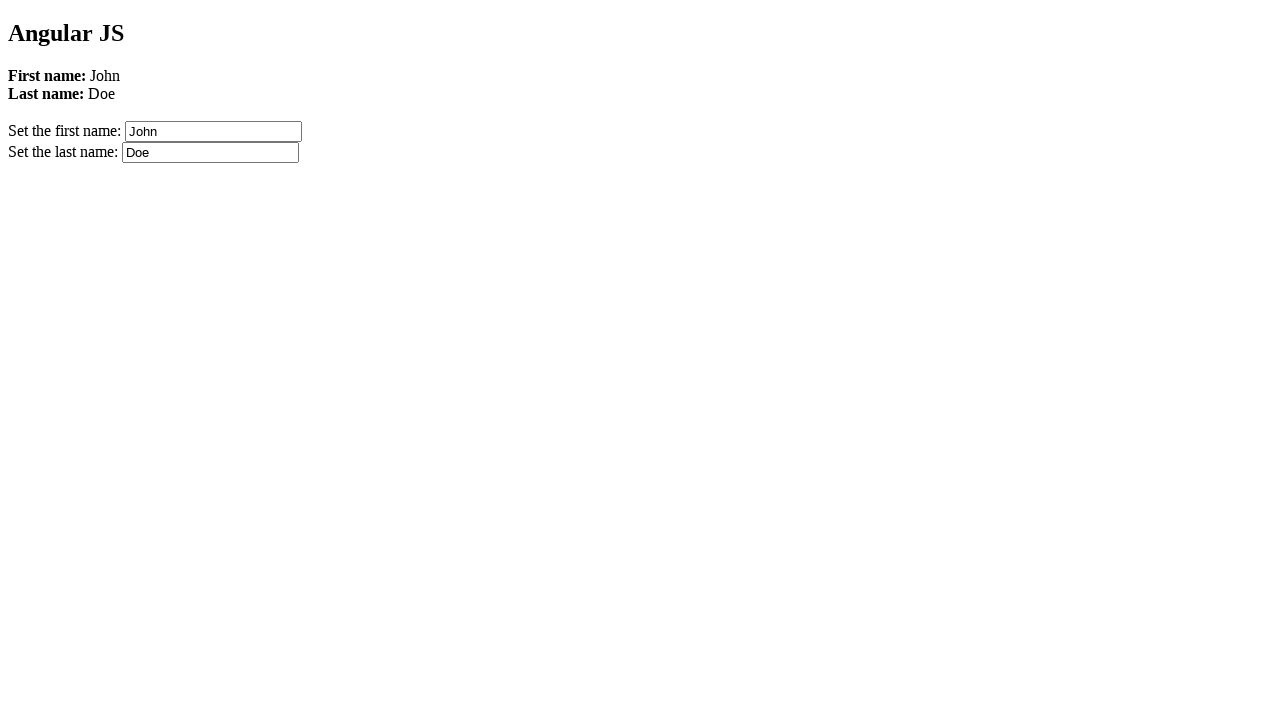

Cleared the firstName input field on input[ng-model='firstName']
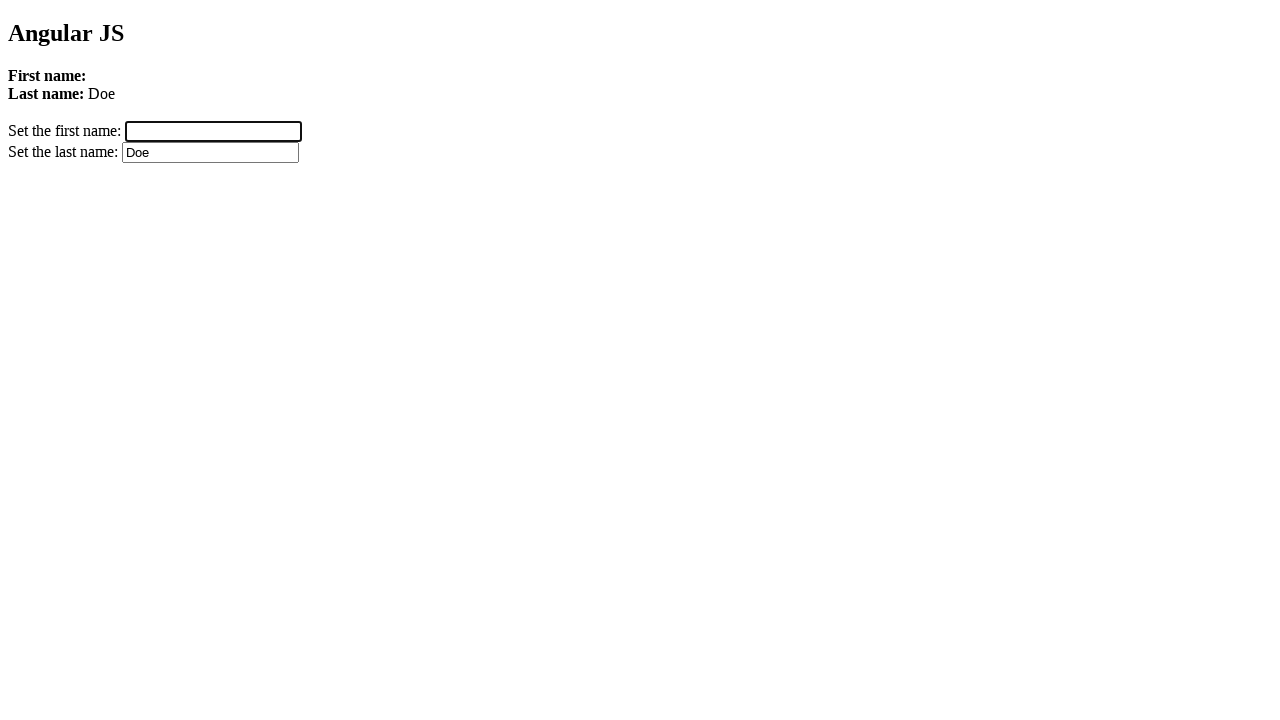

Filled firstName field with 'Serzh' on input[ng-model='firstName']
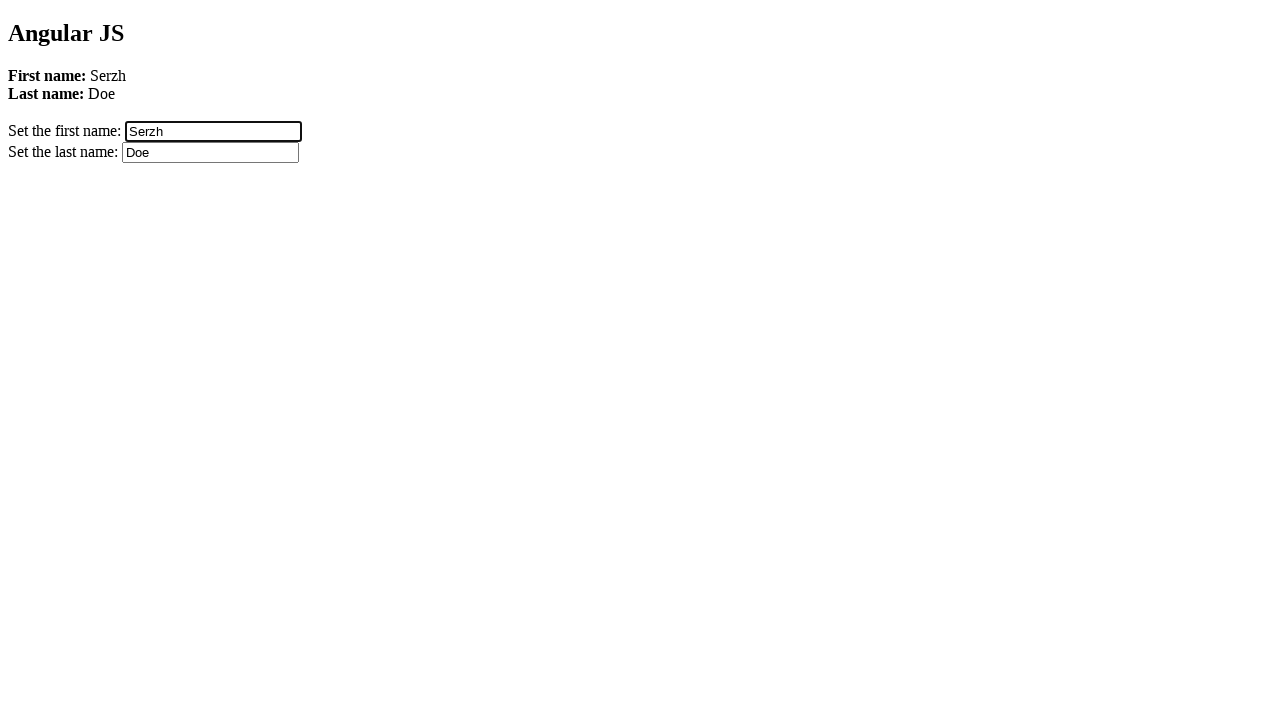

Verified that firstName field contains 'Serzh'
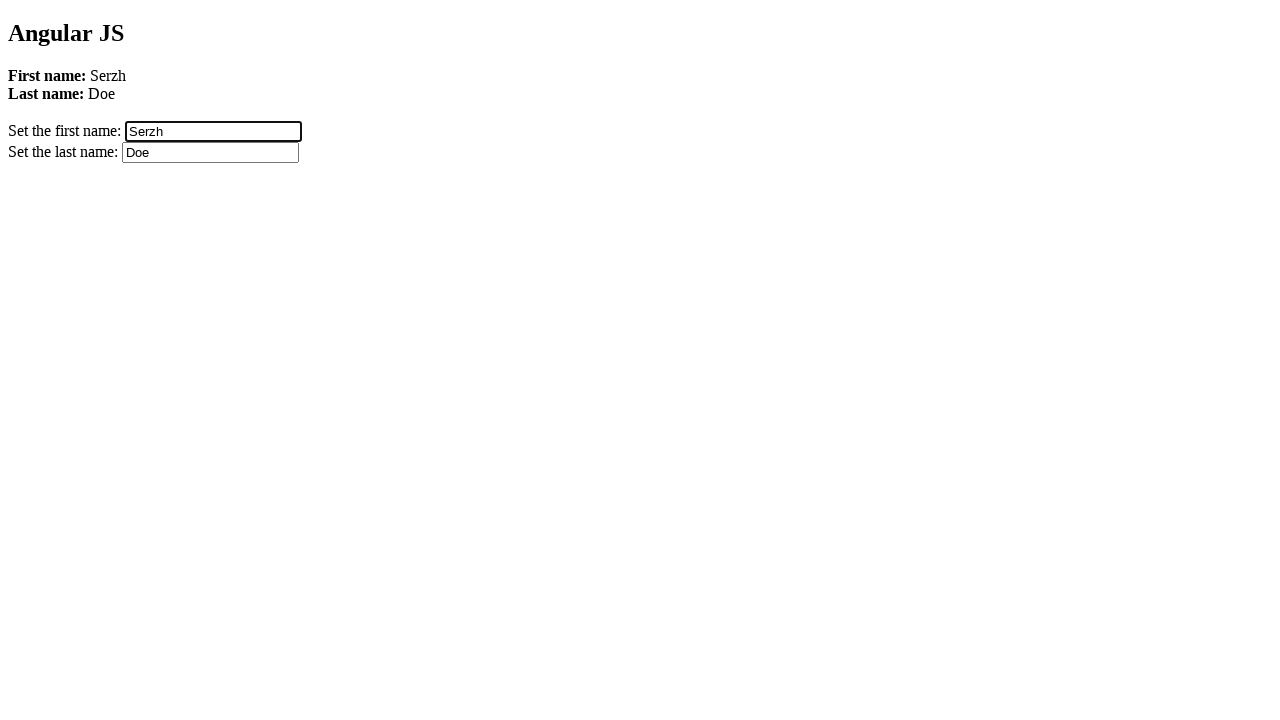

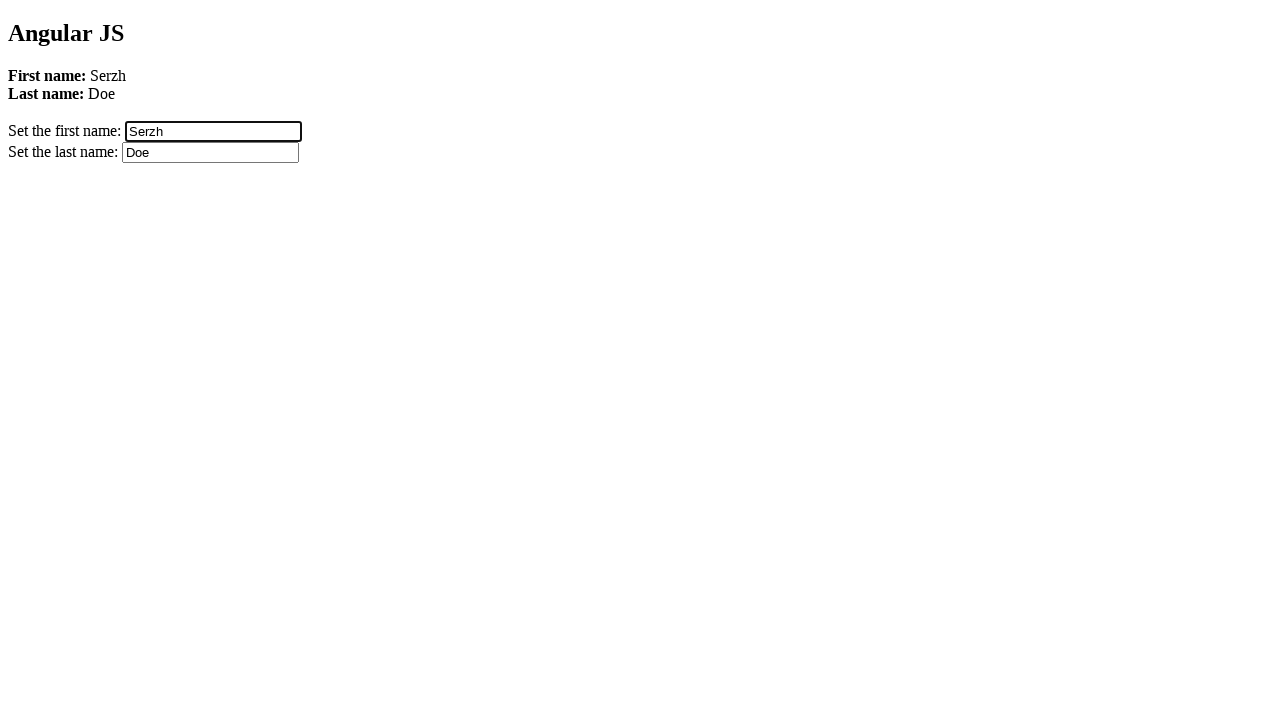